Maximizes browser window and clicks on the category element on Nykaa homepage

Starting URL: https://www.nykaa.com/

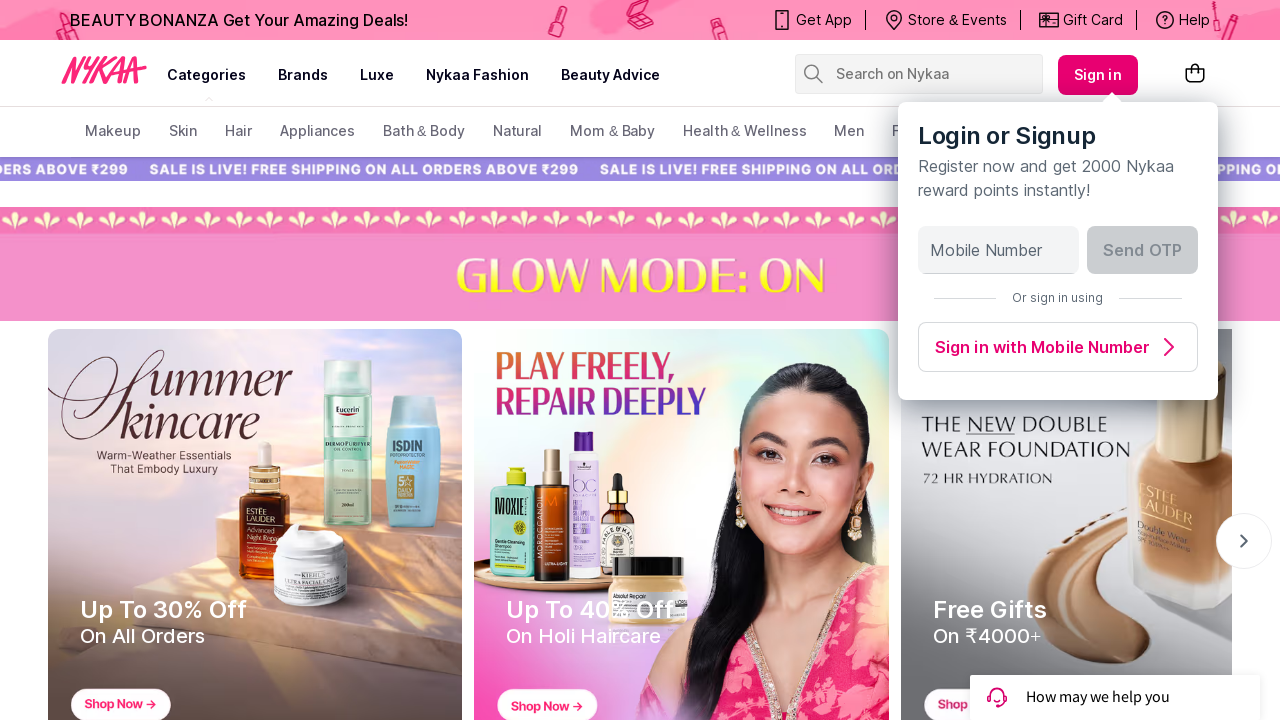

Navigated to Nykaa homepage
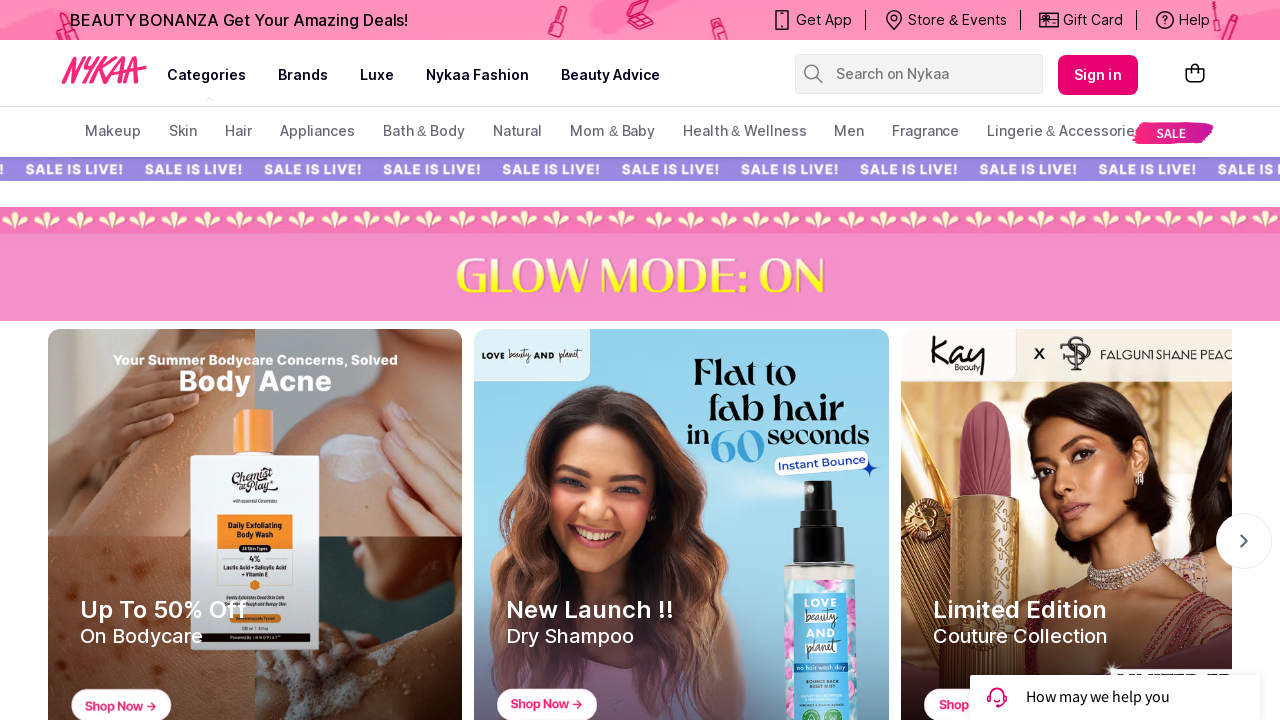

Maximized browser window
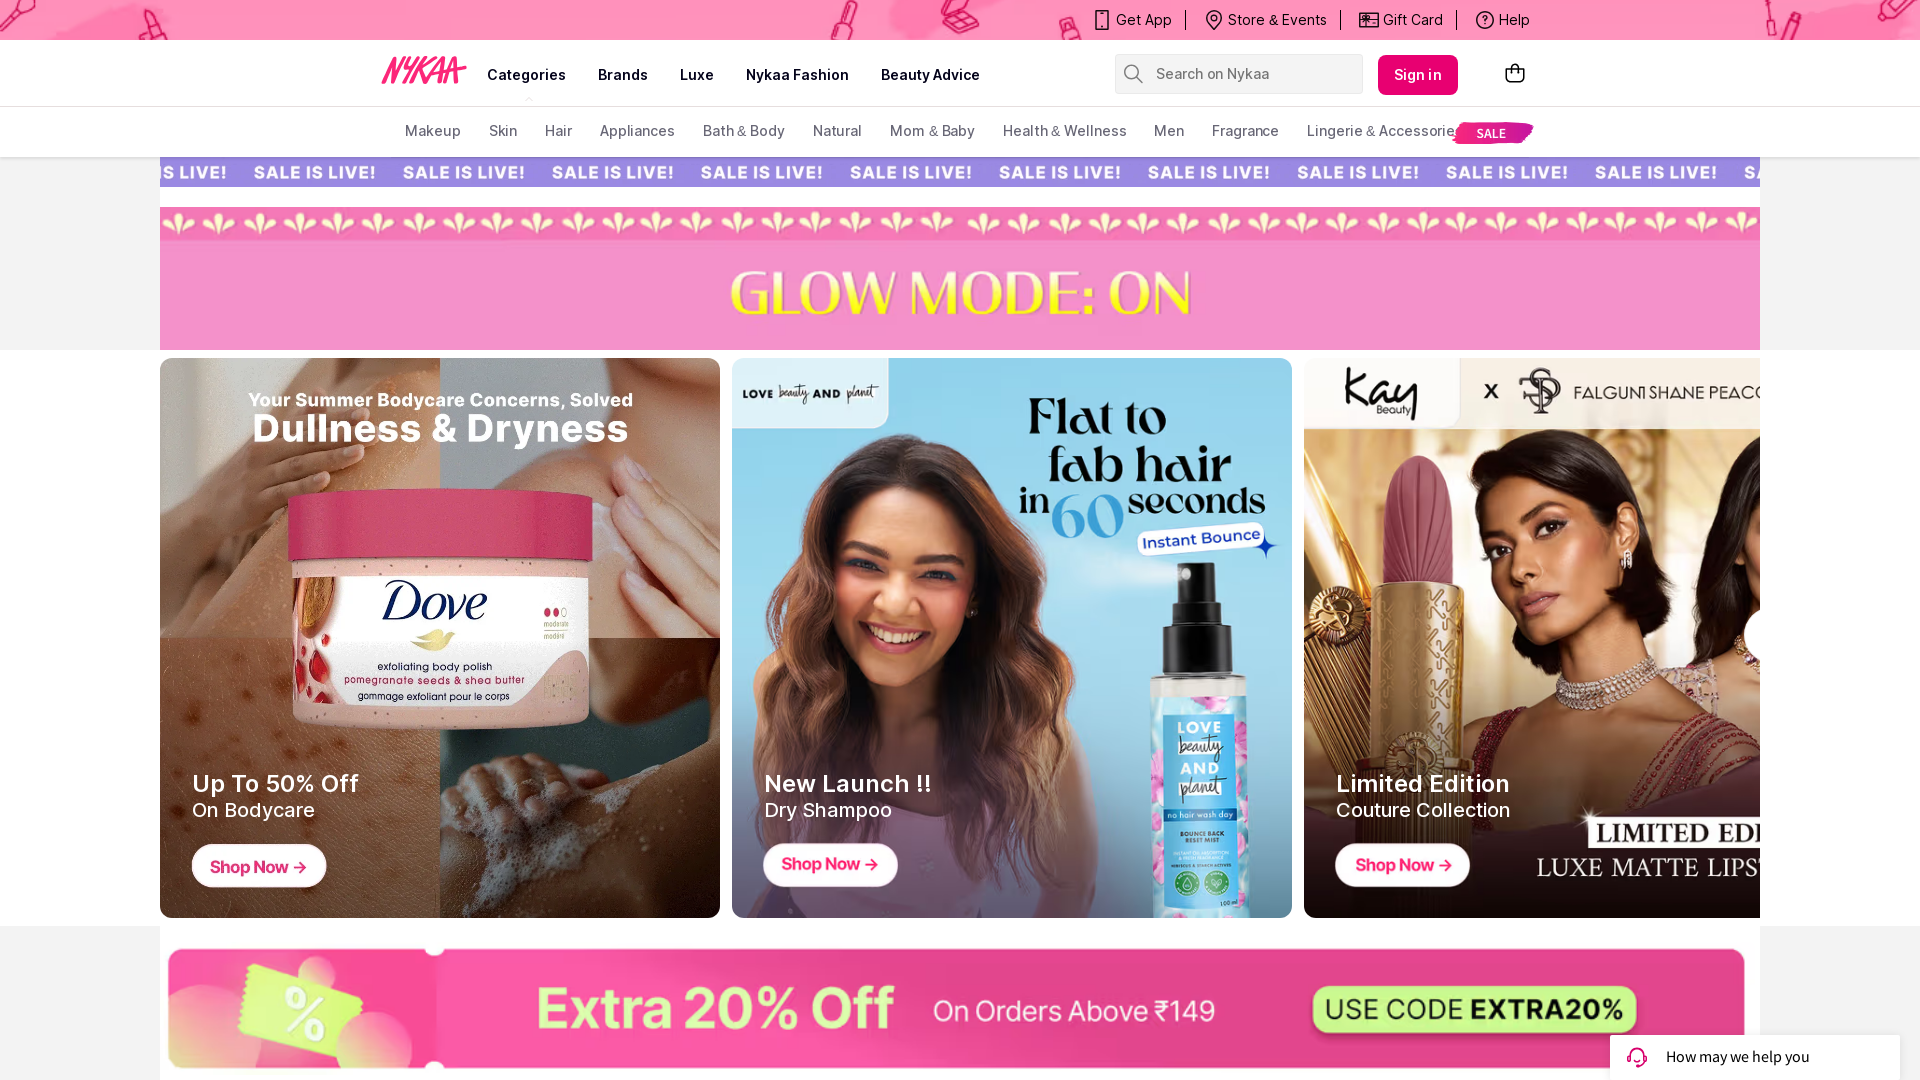

Clicked on category element at (527, 75) on xpath=//*[@id='category']
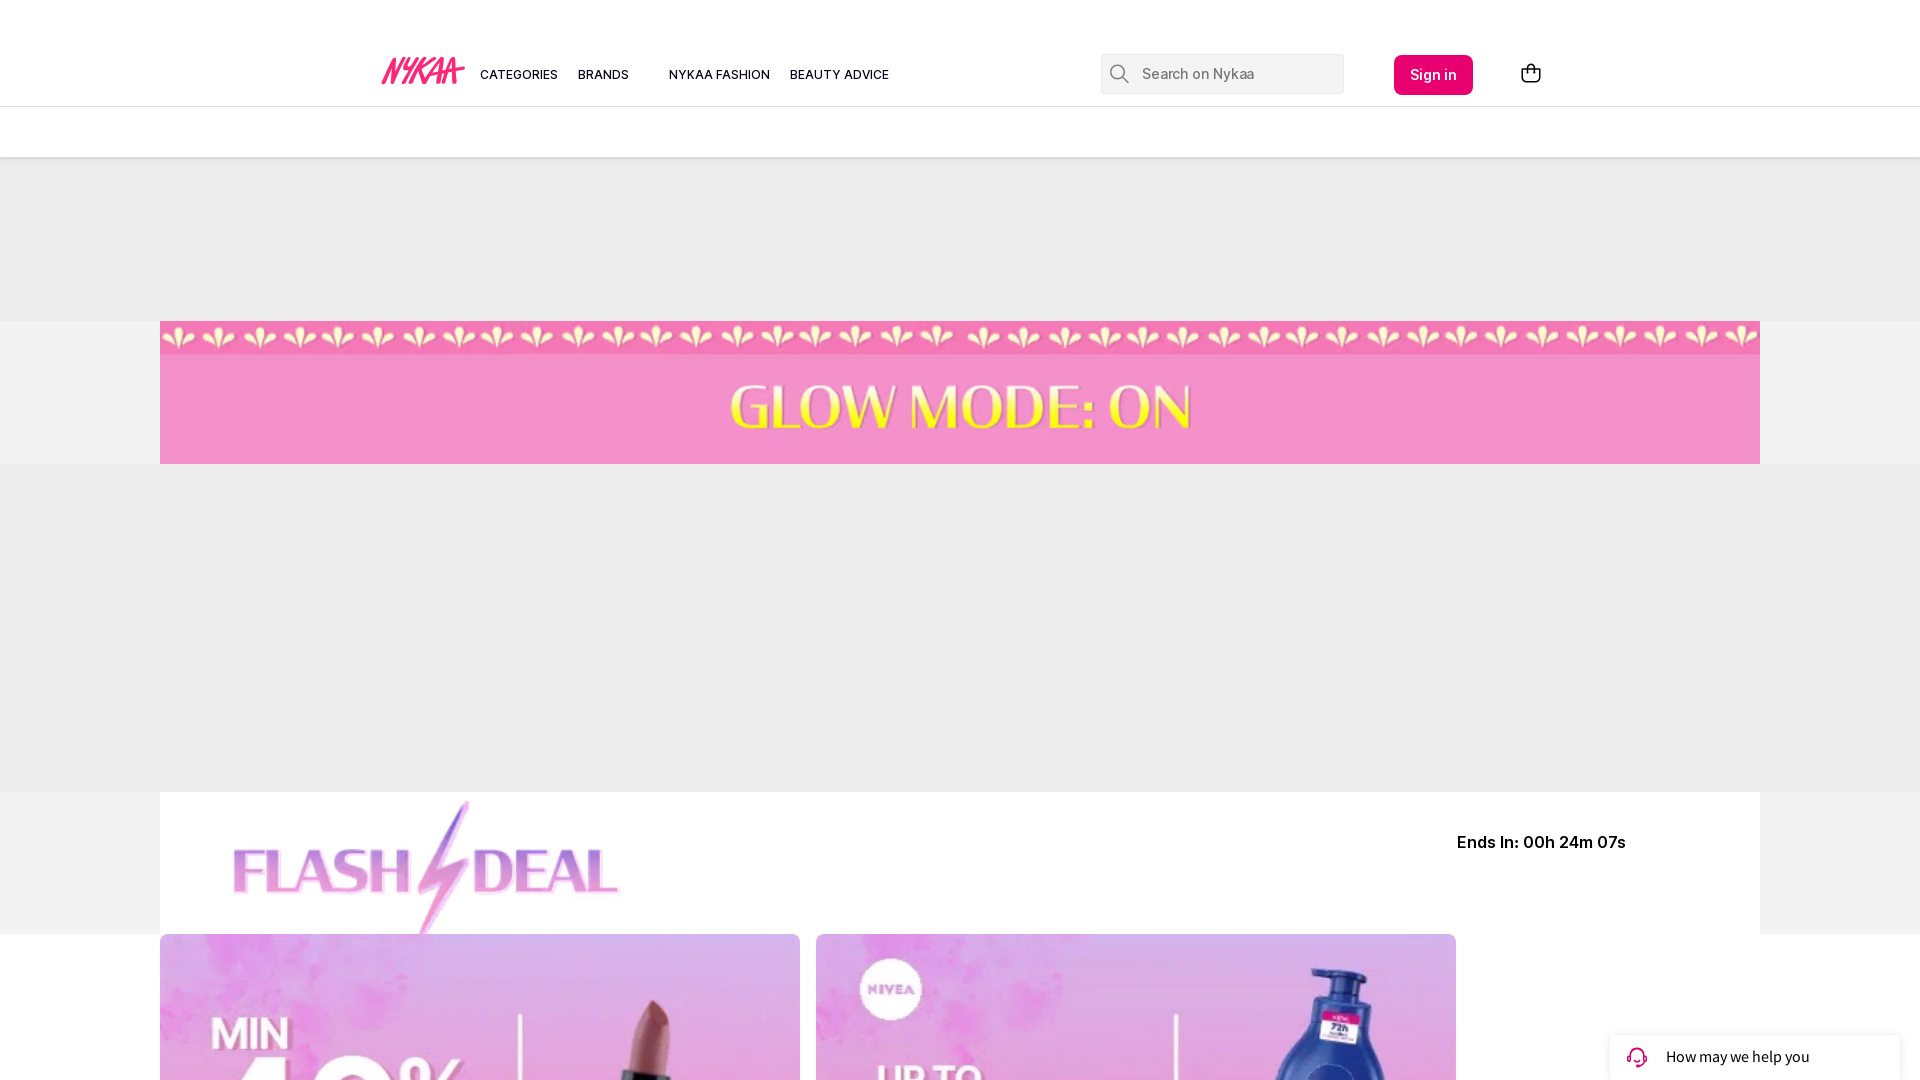

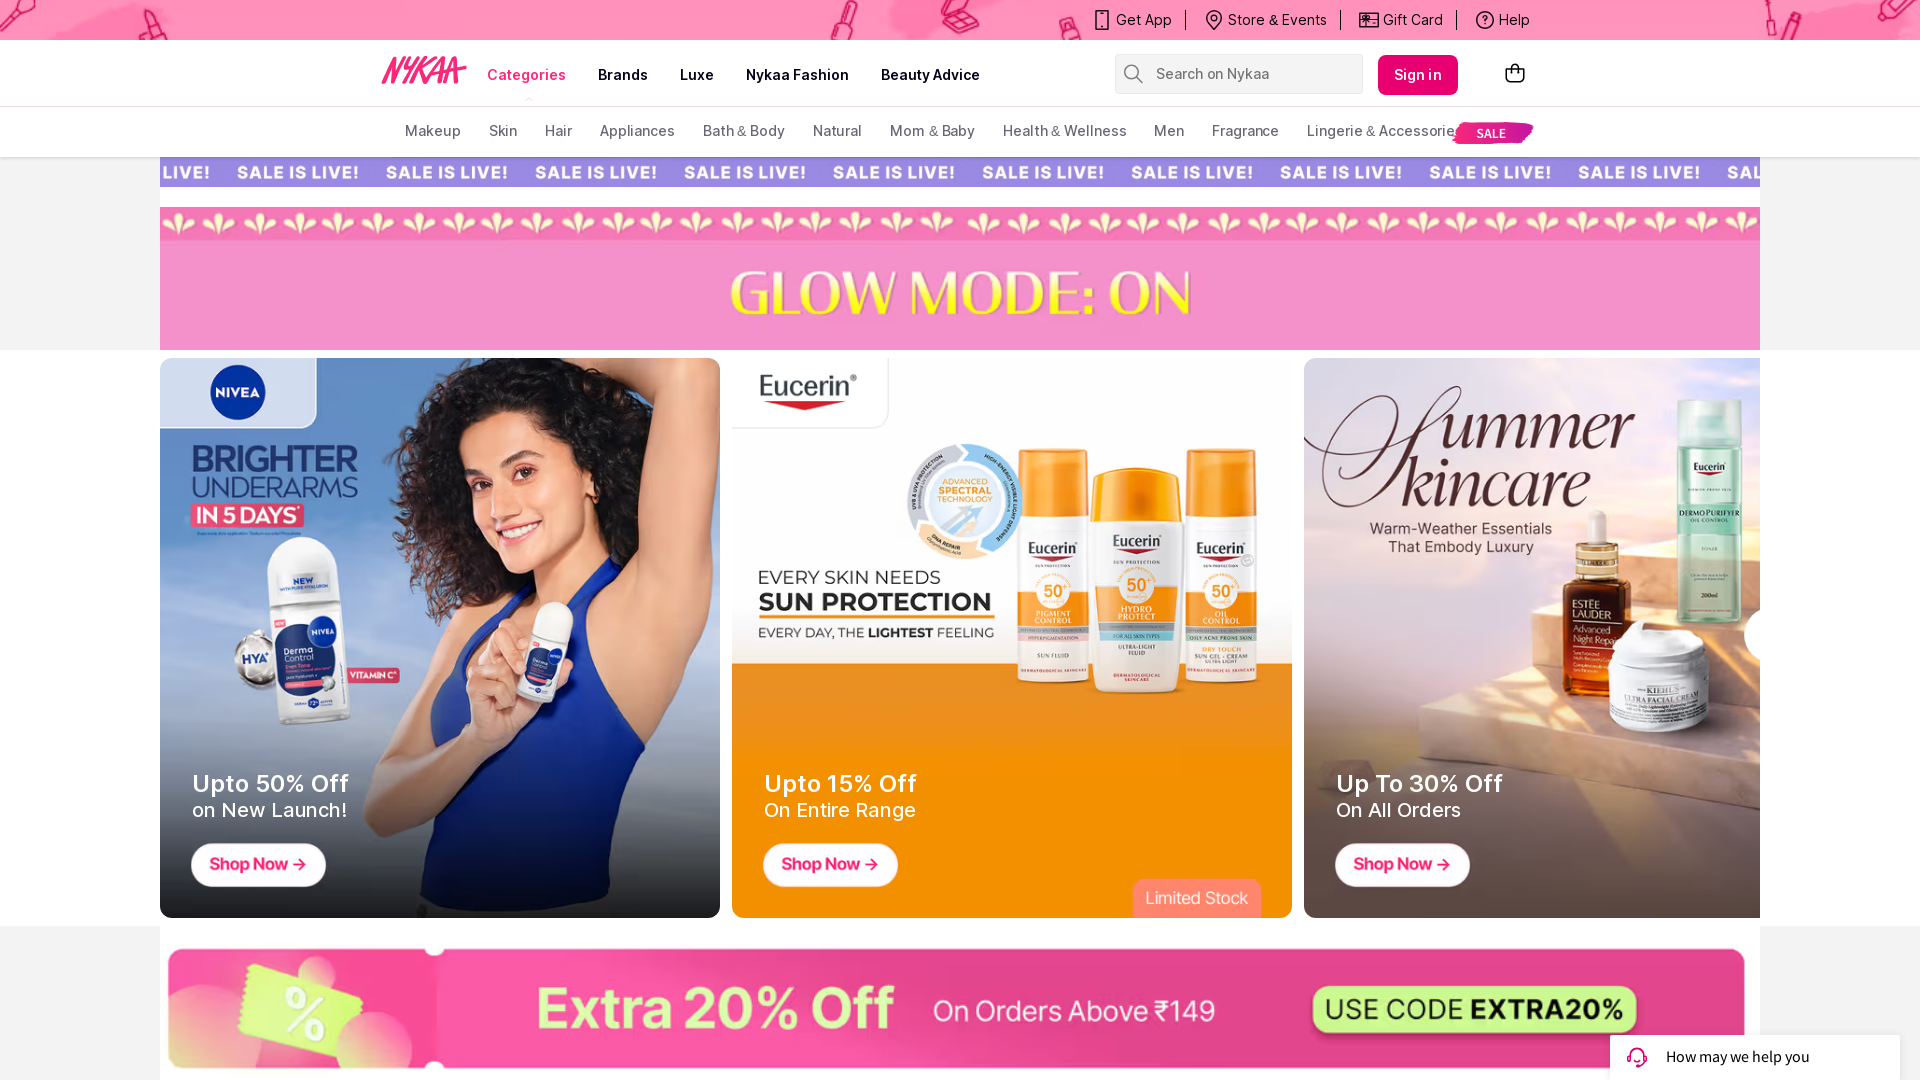